Navigates to the slow calculator page and verifies the navigation

Starting URL: https://bonigarcia.dev/selenium-webdriver-java/

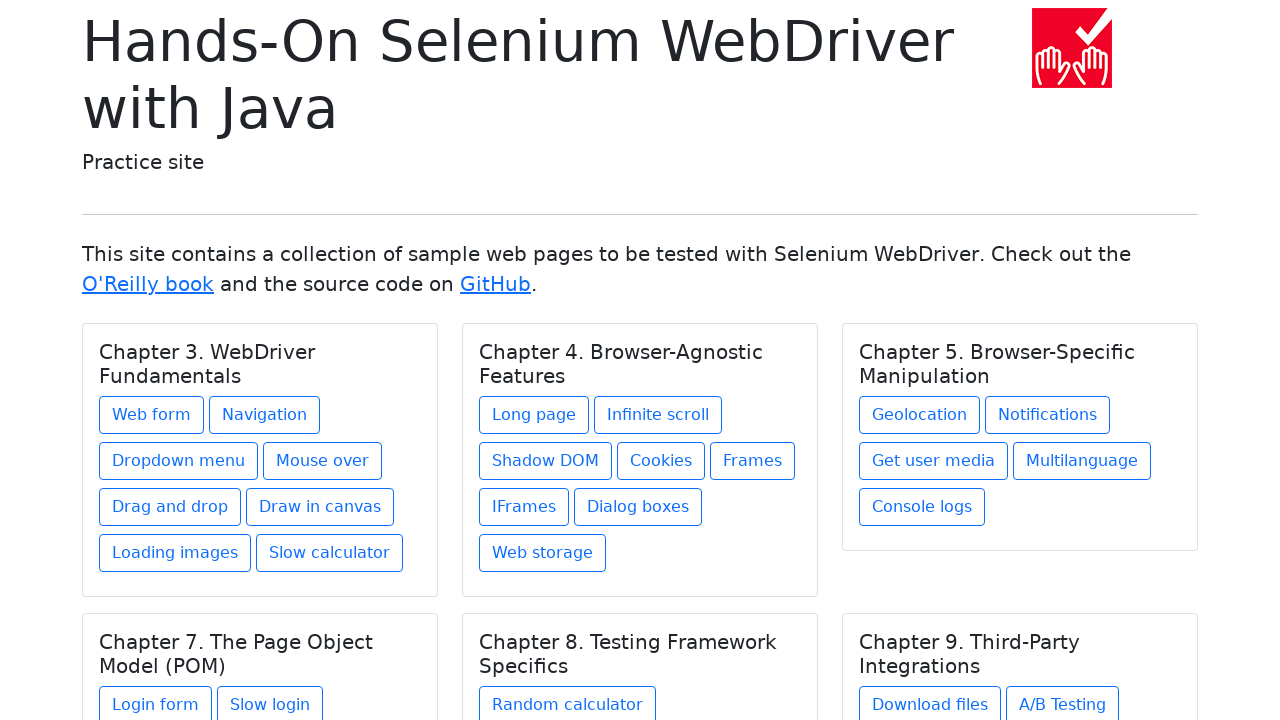

Clicked on slow calculator link at (330, 553) on xpath=//h5[text() = 'Chapter 3. WebDriver Fundamentals']/../a[contains(@href, 's
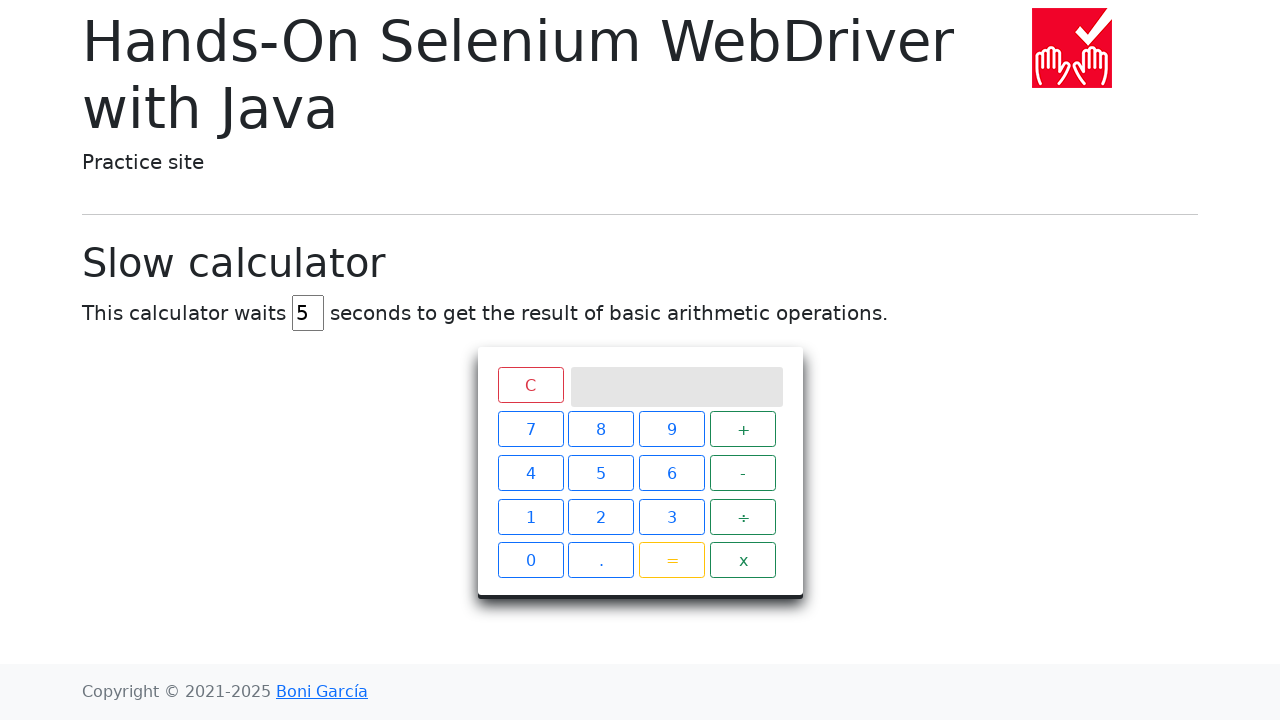

Verified navigation to slow calculator page
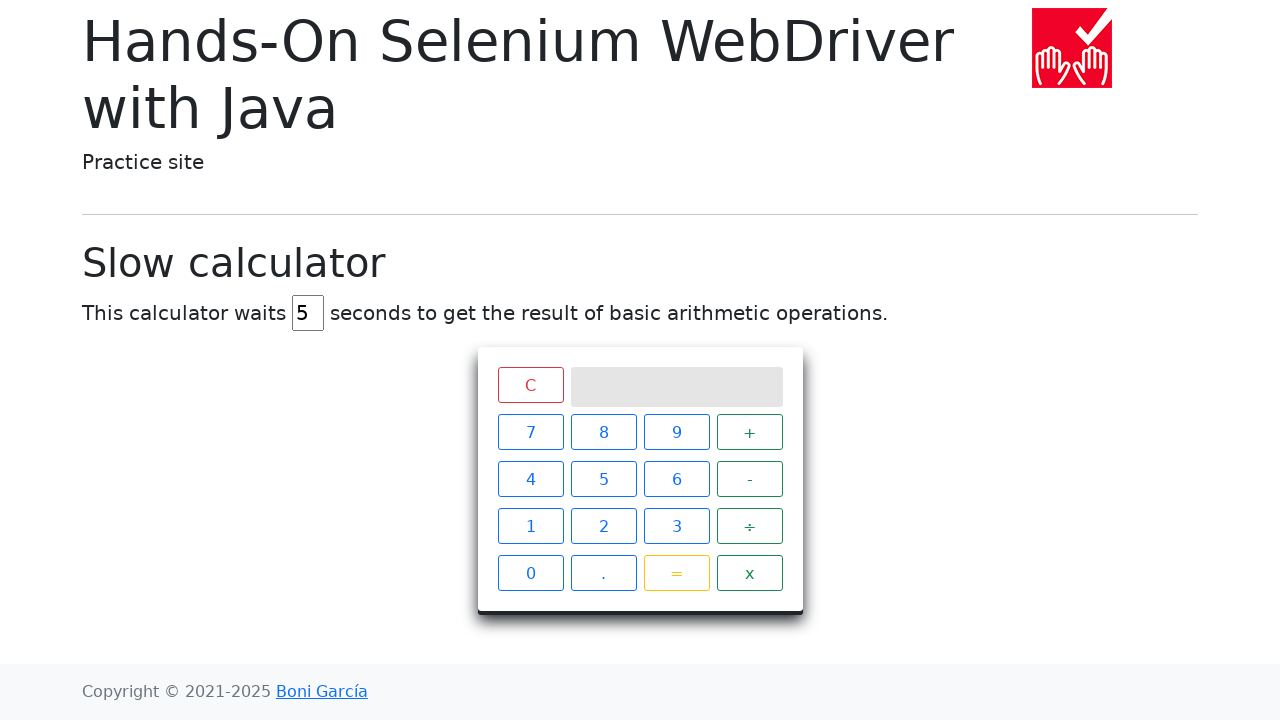

Verified page title 'Slow calculator' is displayed
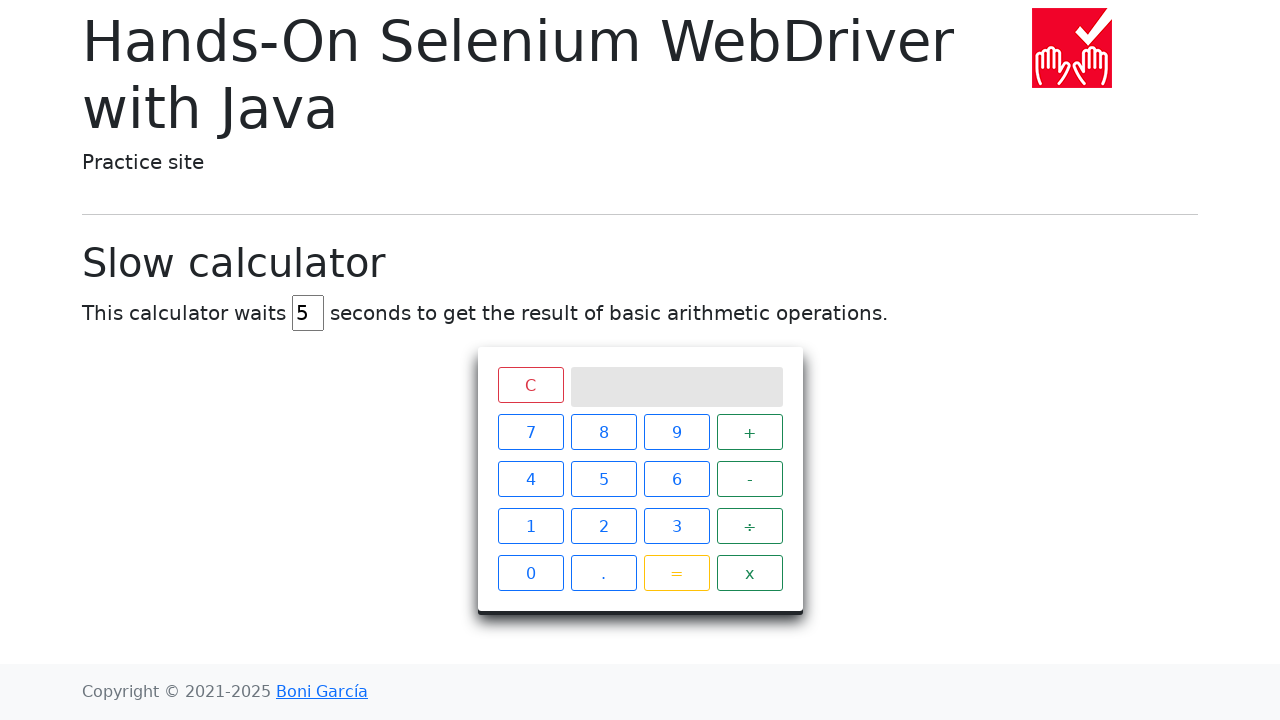

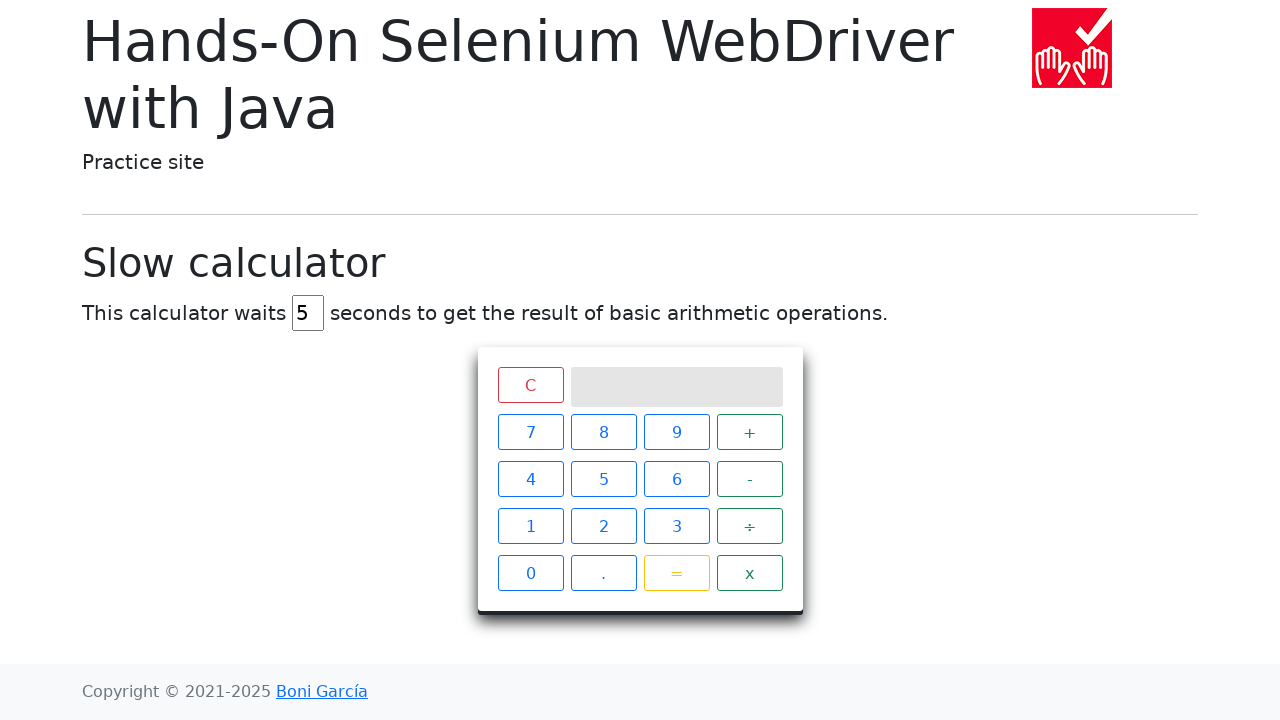